Tests hyperlink navigation by clicking on different HTTP status code links (200, 301, 404, 500) and verifying that each link navigates to the correct page

Starting URL: https://the-internet.herokuapp.com/status_codes

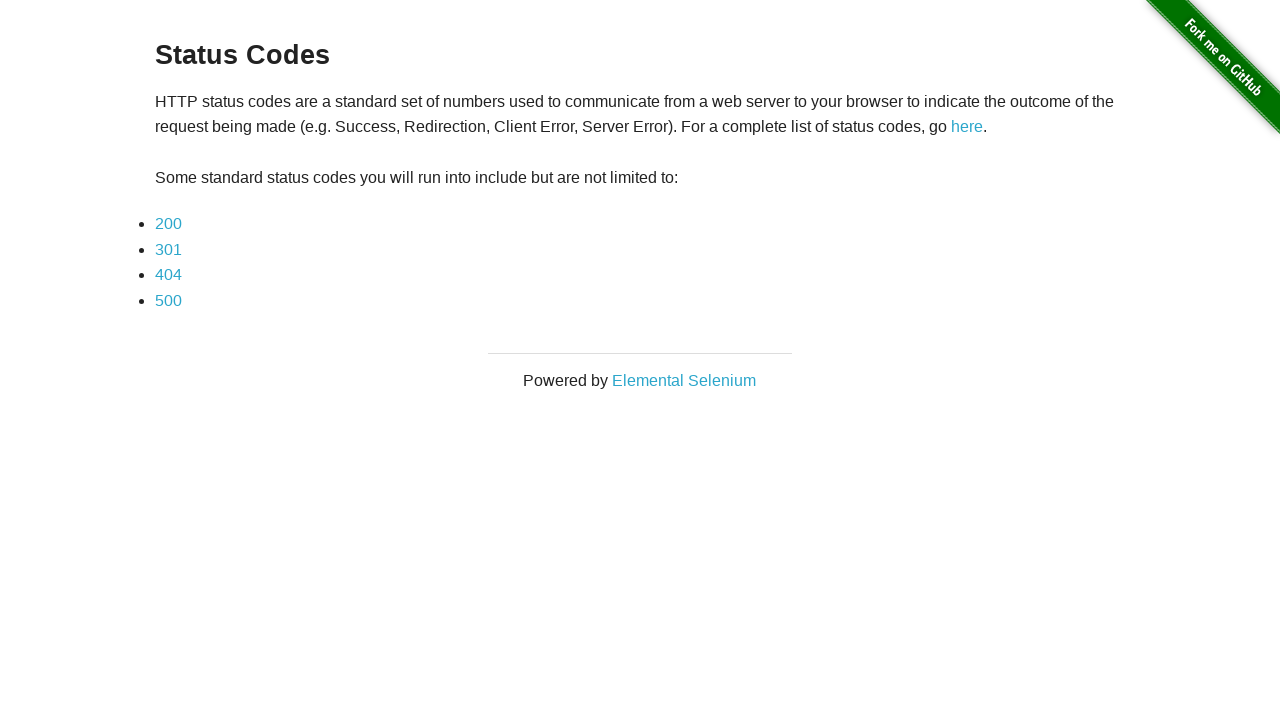

Clicked on '200' status code link at (168, 224) on a:has-text('200')
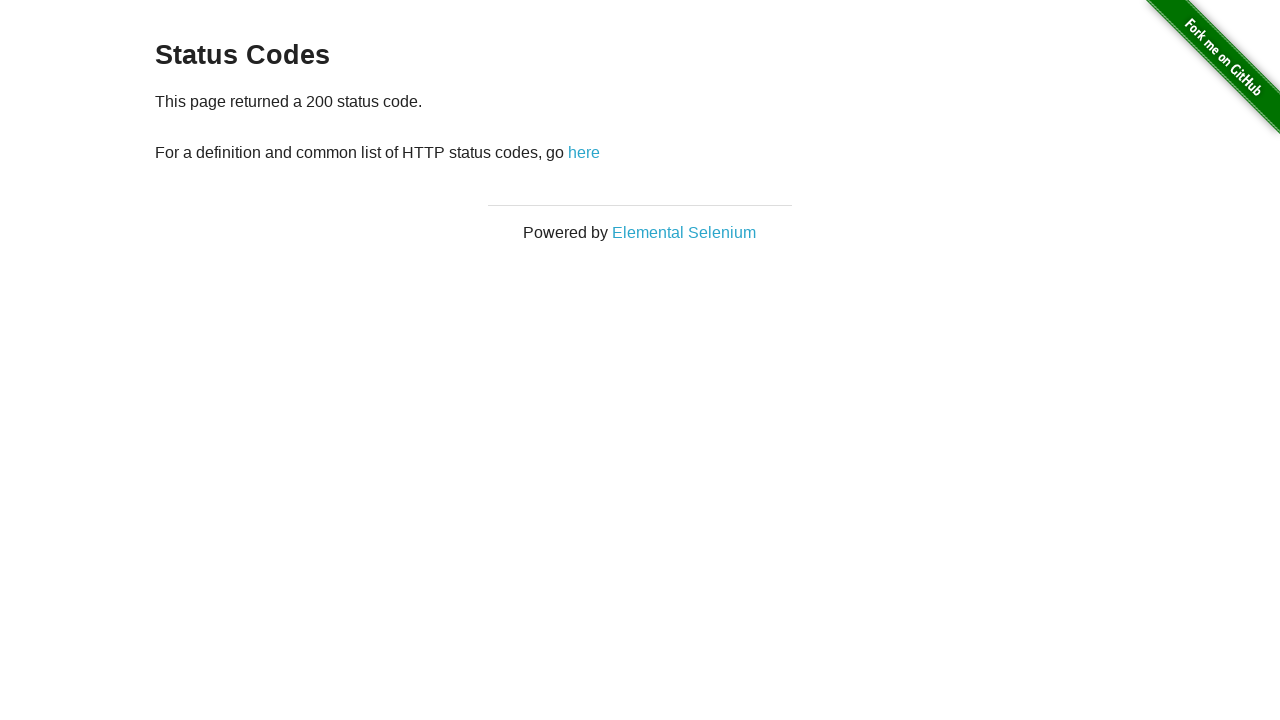

Verified navigation to 200 status code page
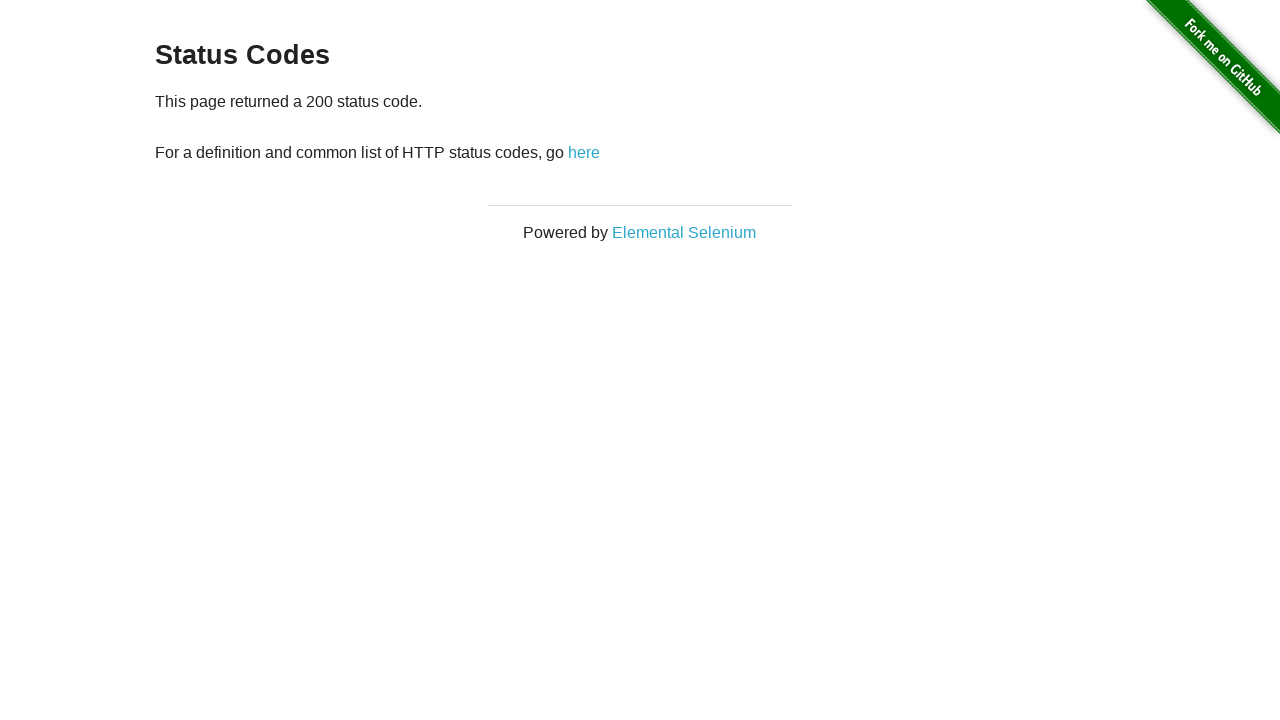

Navigated back to main status codes page
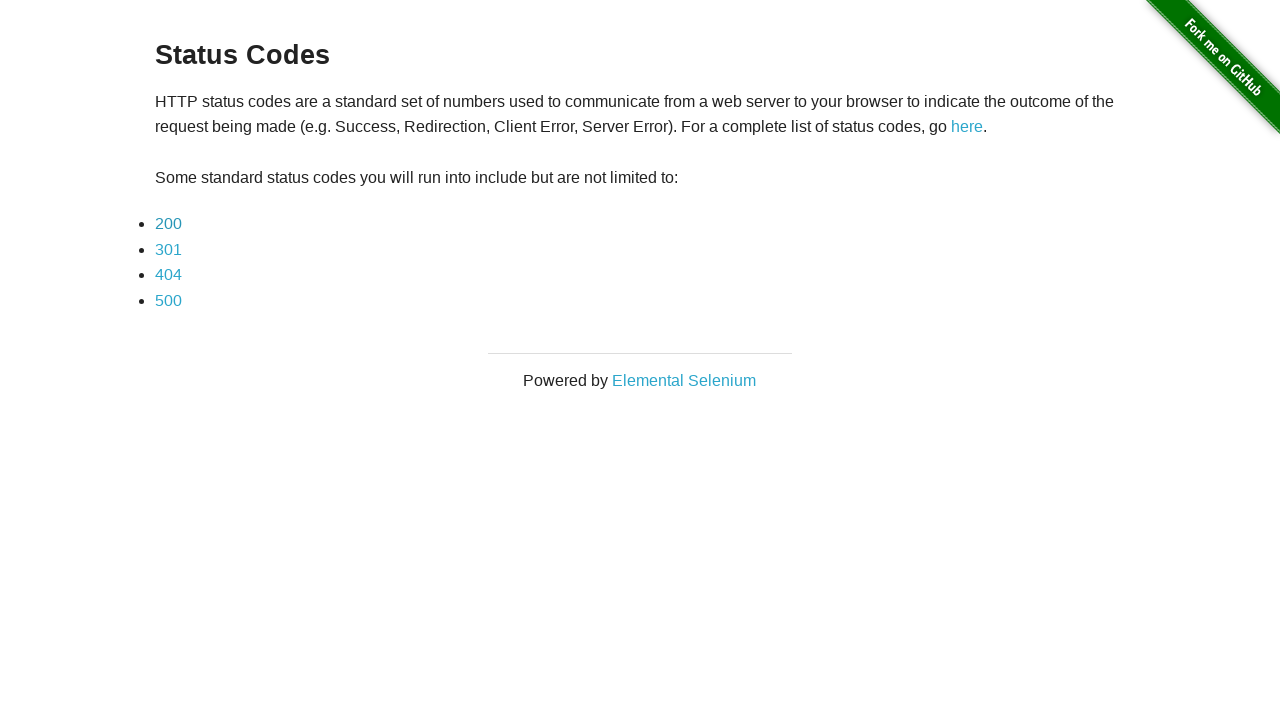

Clicked on '301' status code link at (168, 249) on a:has-text('301')
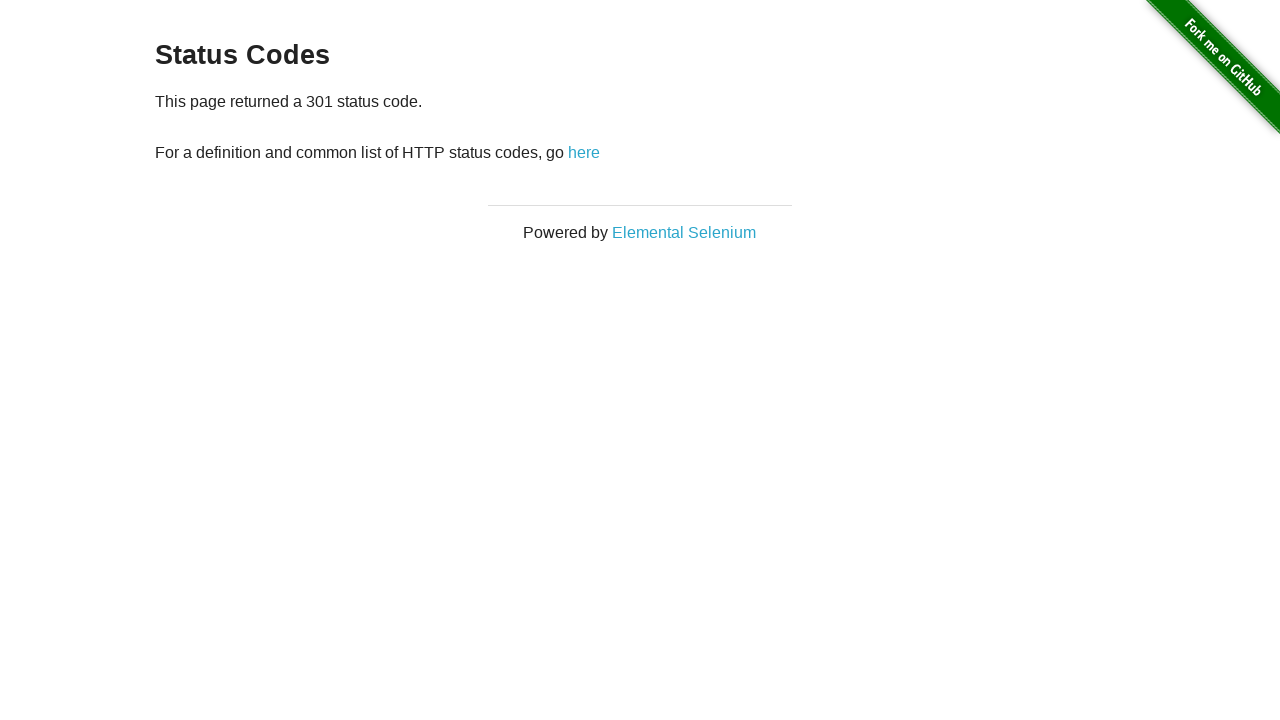

Verified navigation to 301 status code page
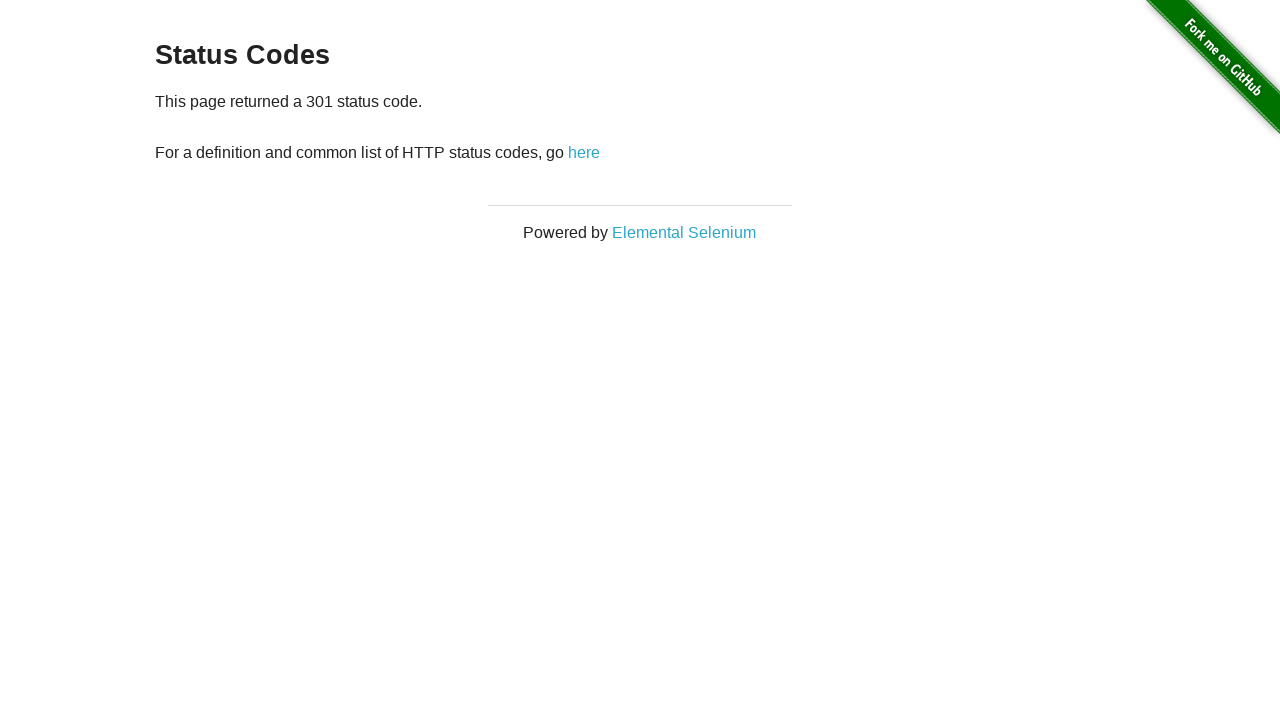

Navigated back to main status codes page
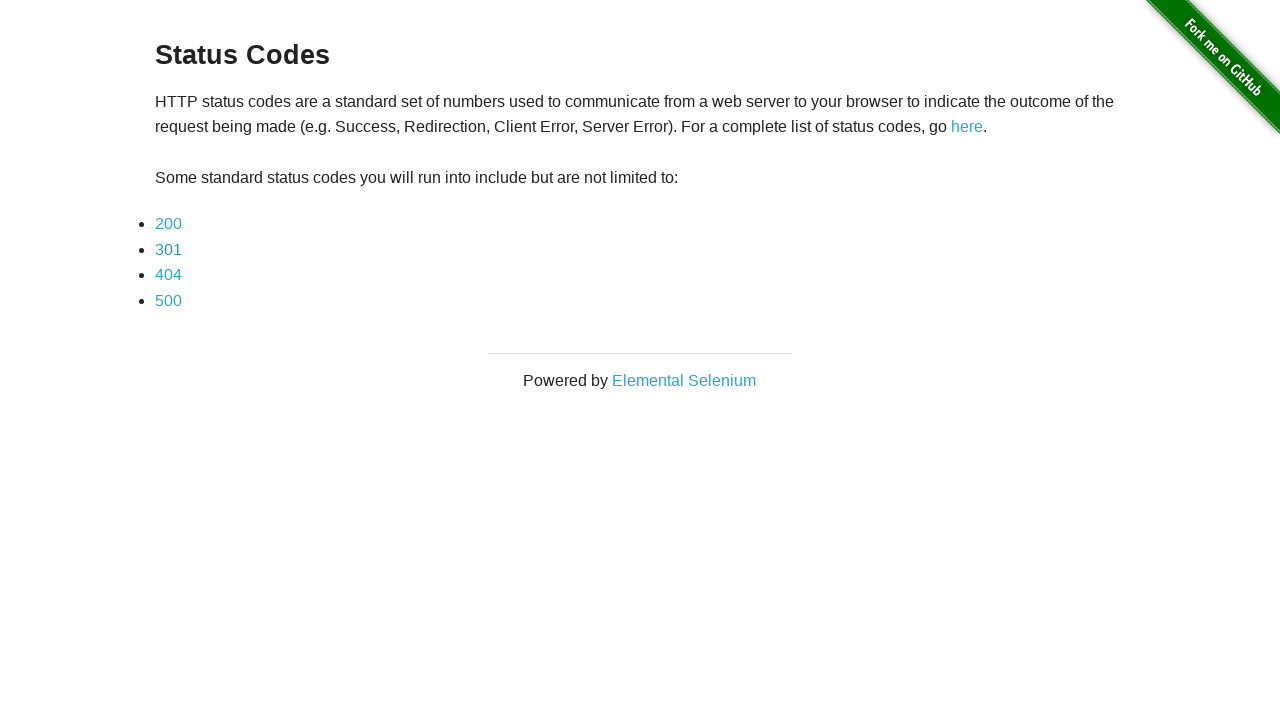

Clicked on '404' status code link at (168, 275) on a:has-text('404')
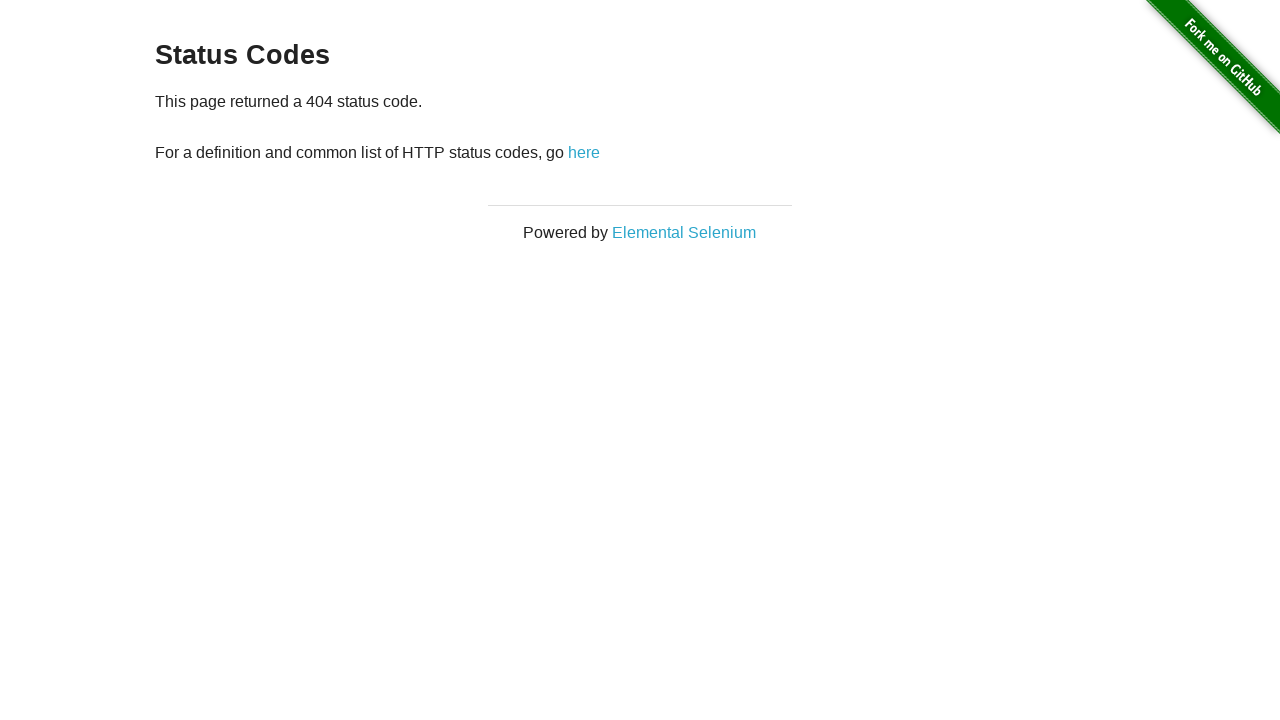

Verified navigation to 404 status code page
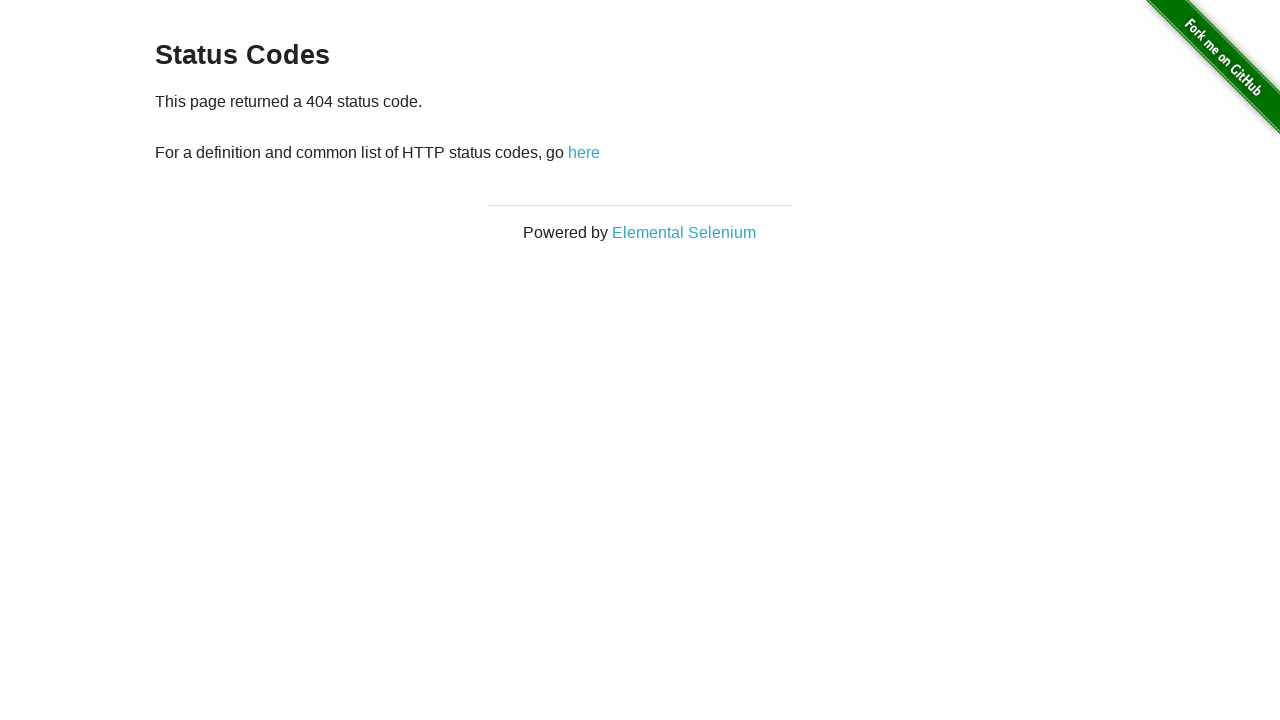

Navigated back to main status codes page
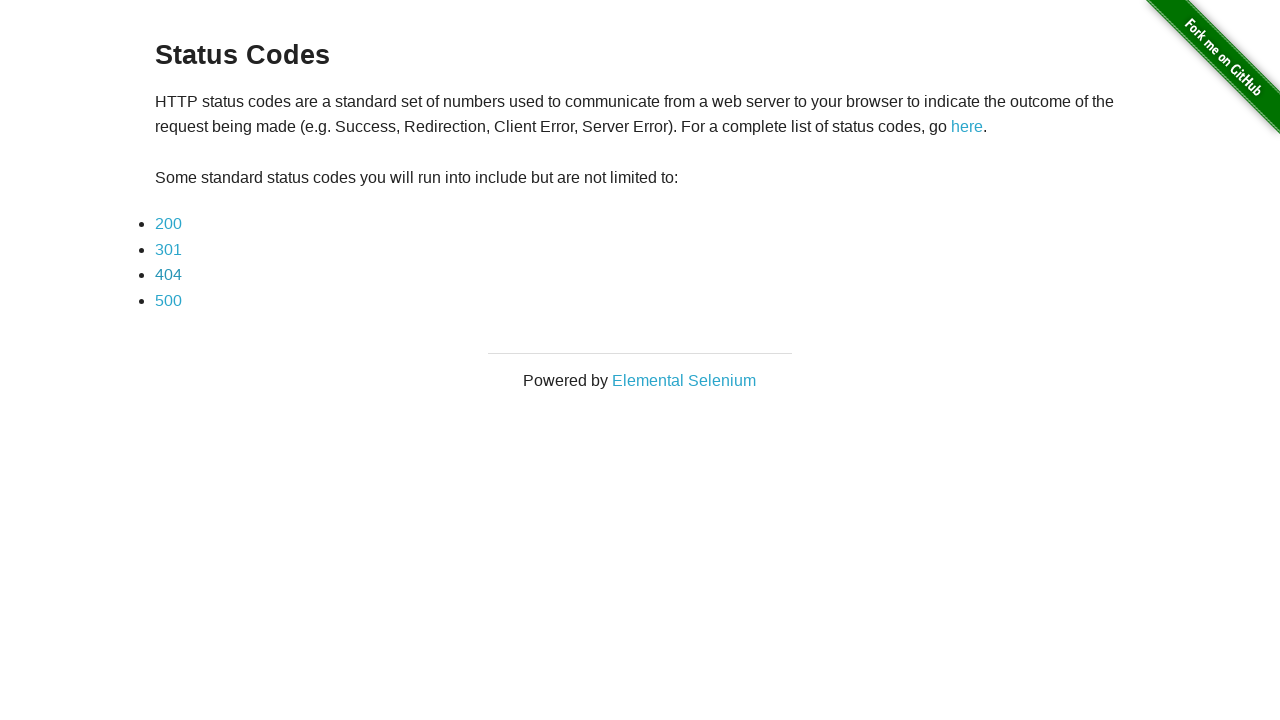

Clicked on '500' status code link at (168, 300) on a:has-text('500')
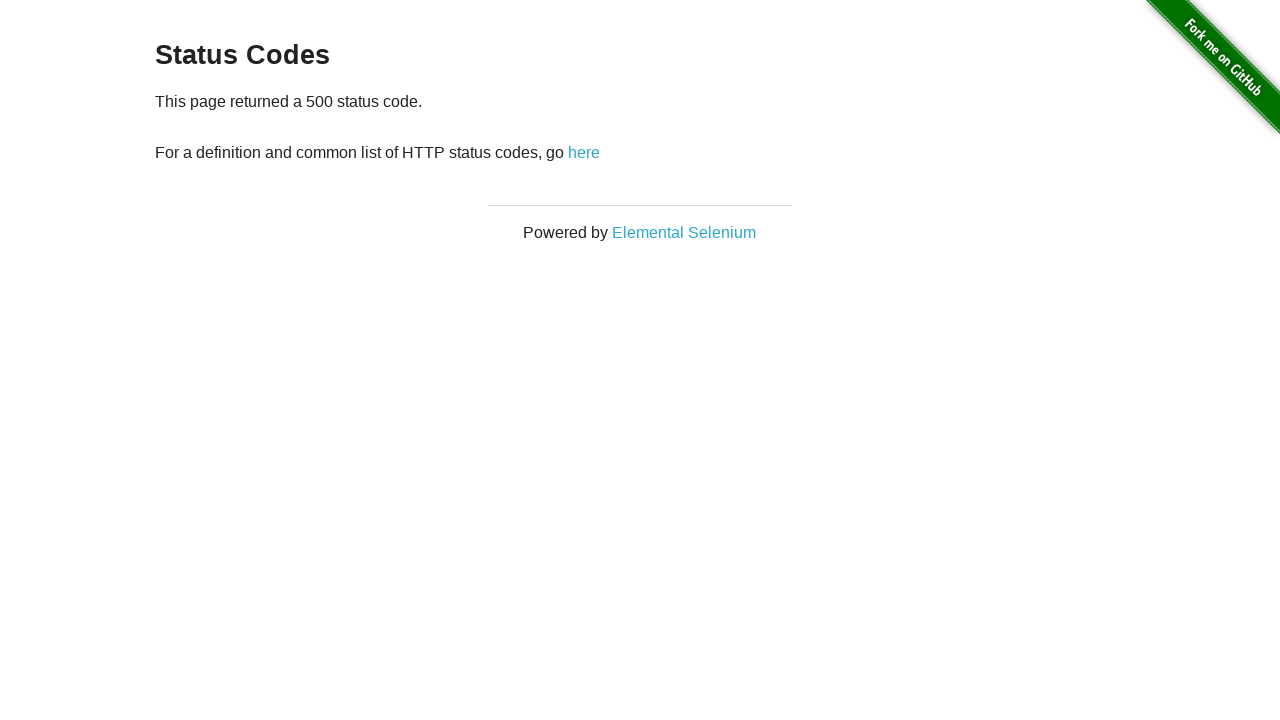

Verified navigation to 500 status code page
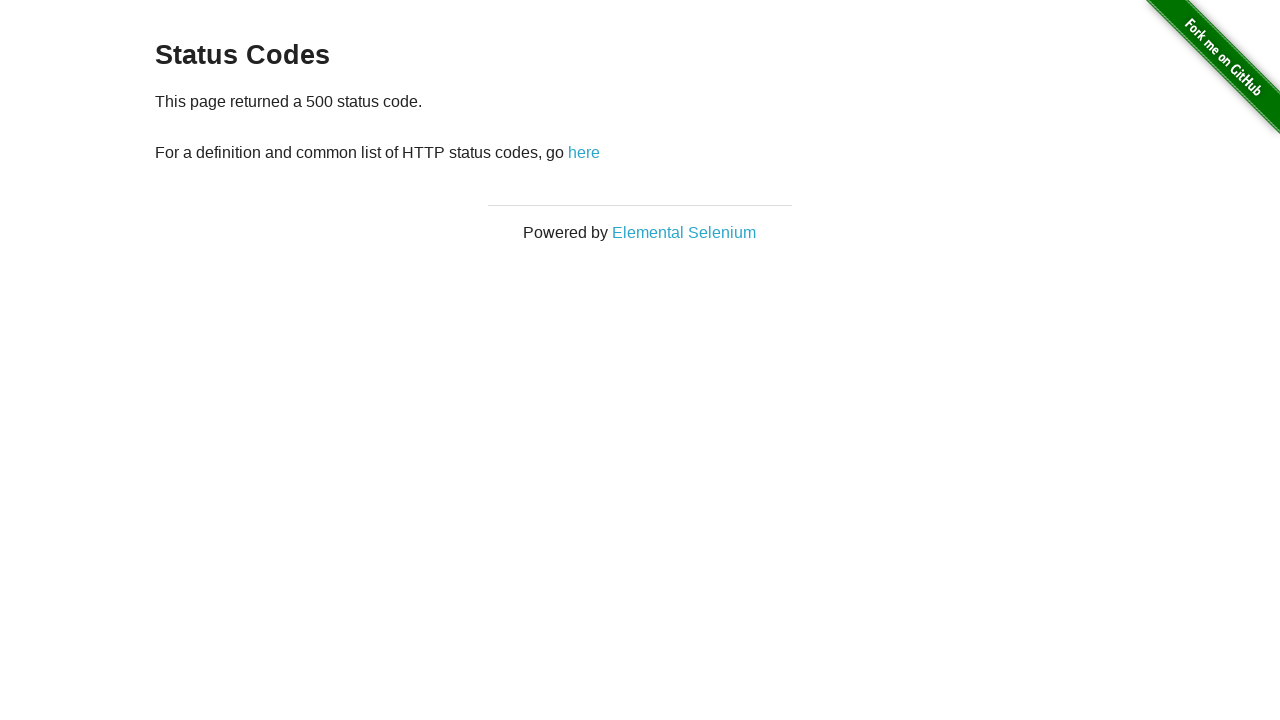

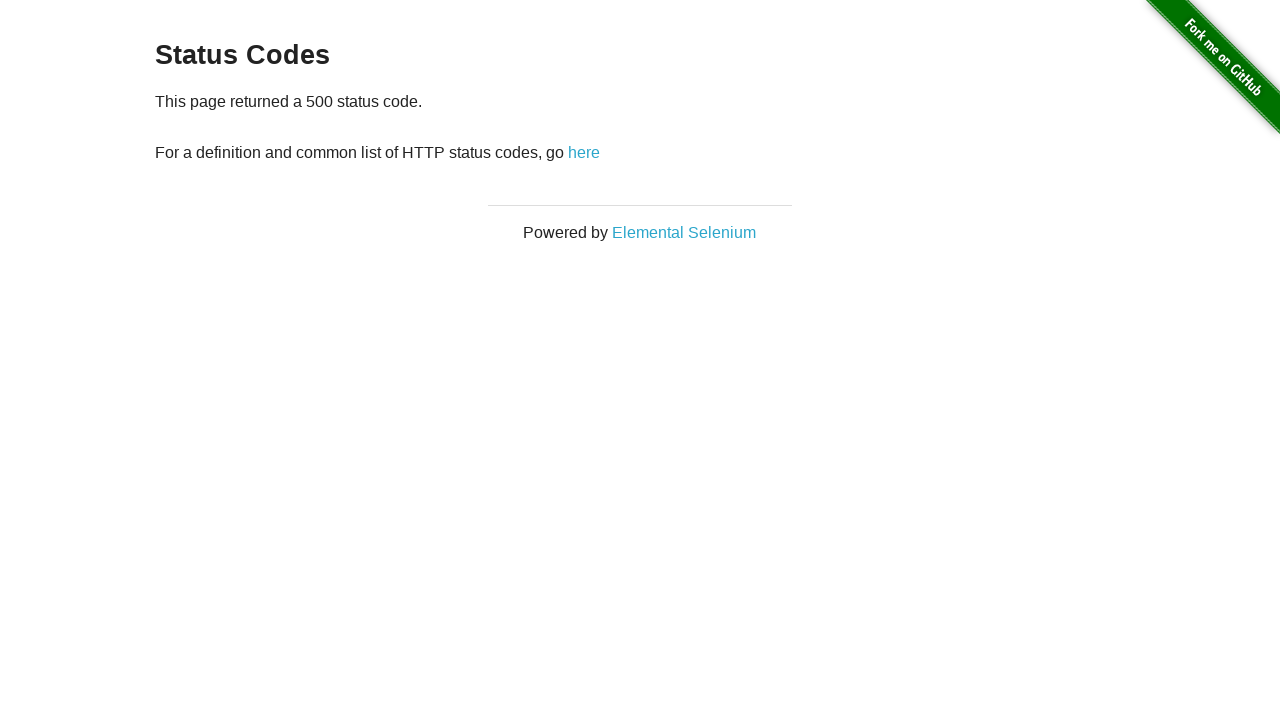